Tests filling a date picker input field directly using the fill method with a date string

Starting URL: https://www.lambdatest.com/selenium-playground/bootstrap-date-picker-demo

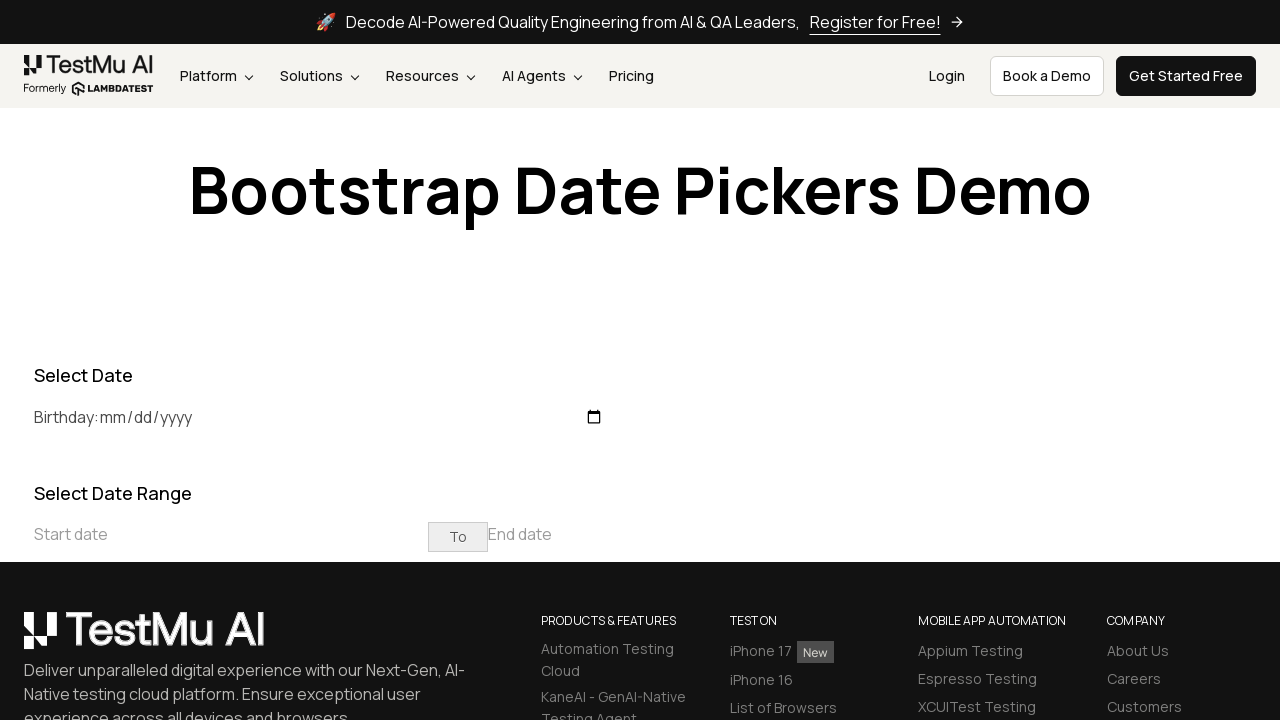

Navigated to Bootstrap Date Picker Demo page
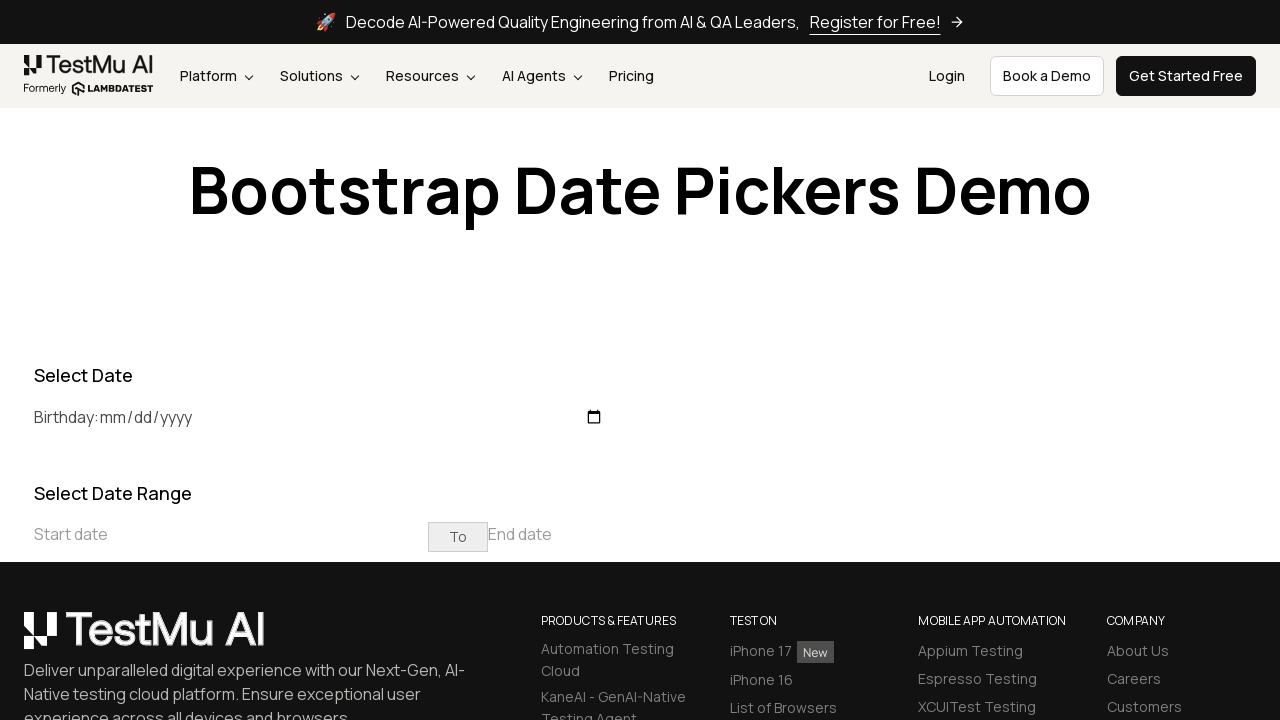

Filled birthday date input with '1993-10-18' using fill method on #birthday
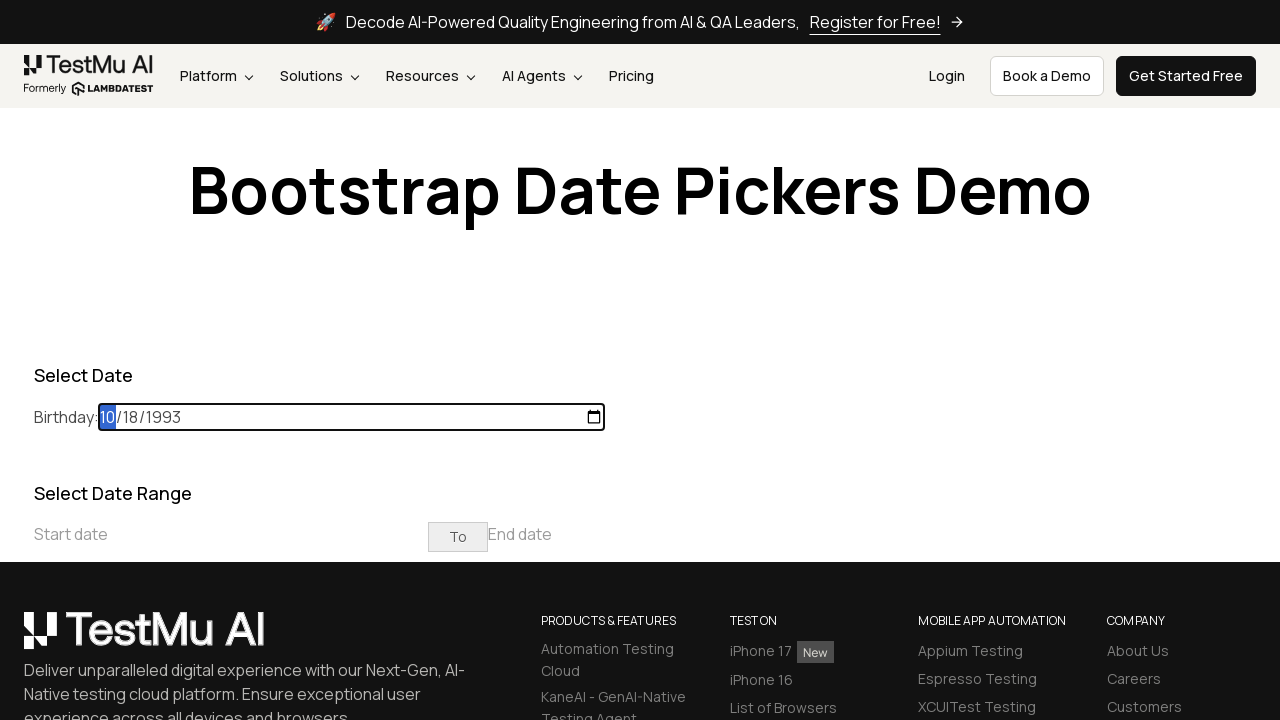

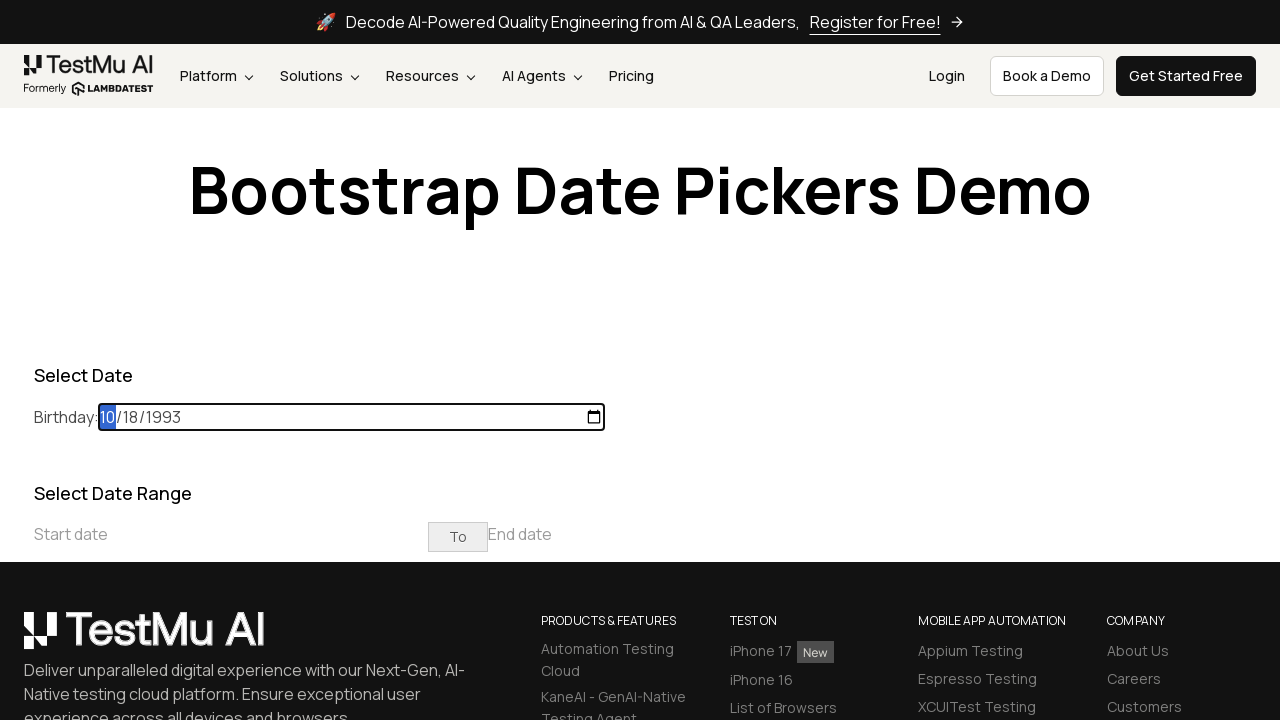